Navigates to the Mozilla homepage to verify the page loads successfully

Starting URL: https://www.mozilla.org/en-US/

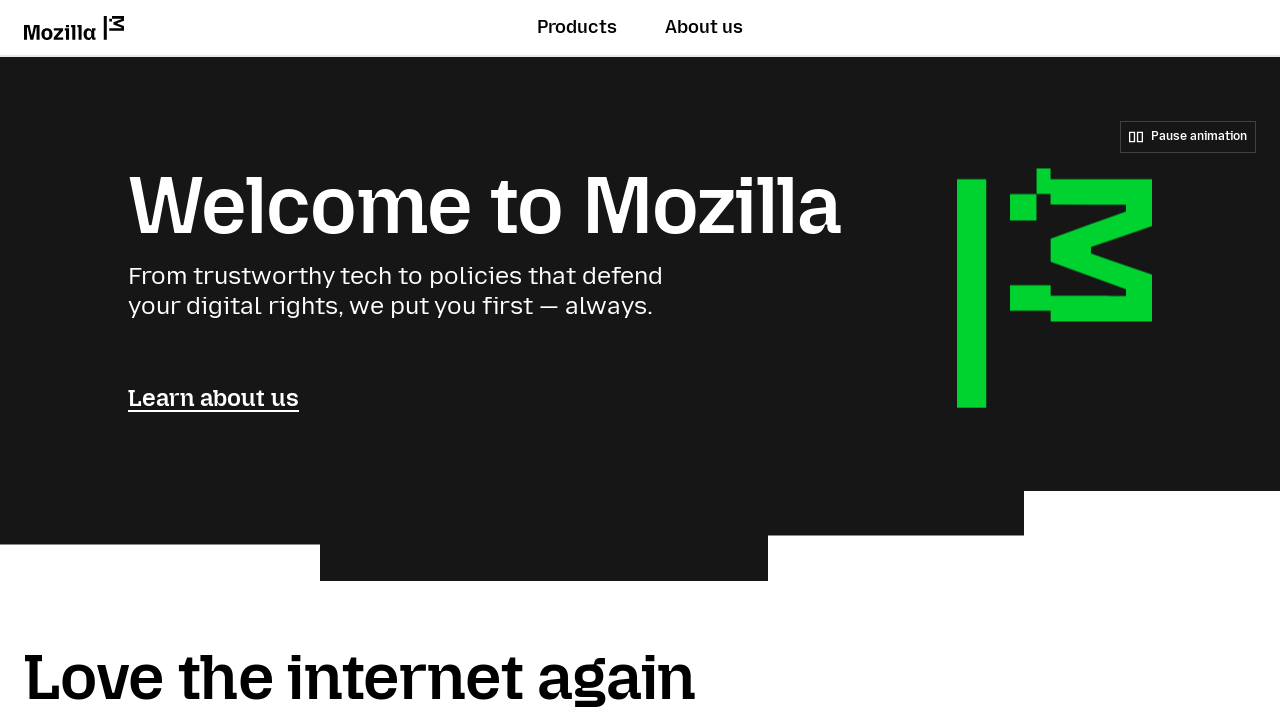

Mozilla homepage DOM content loaded successfully
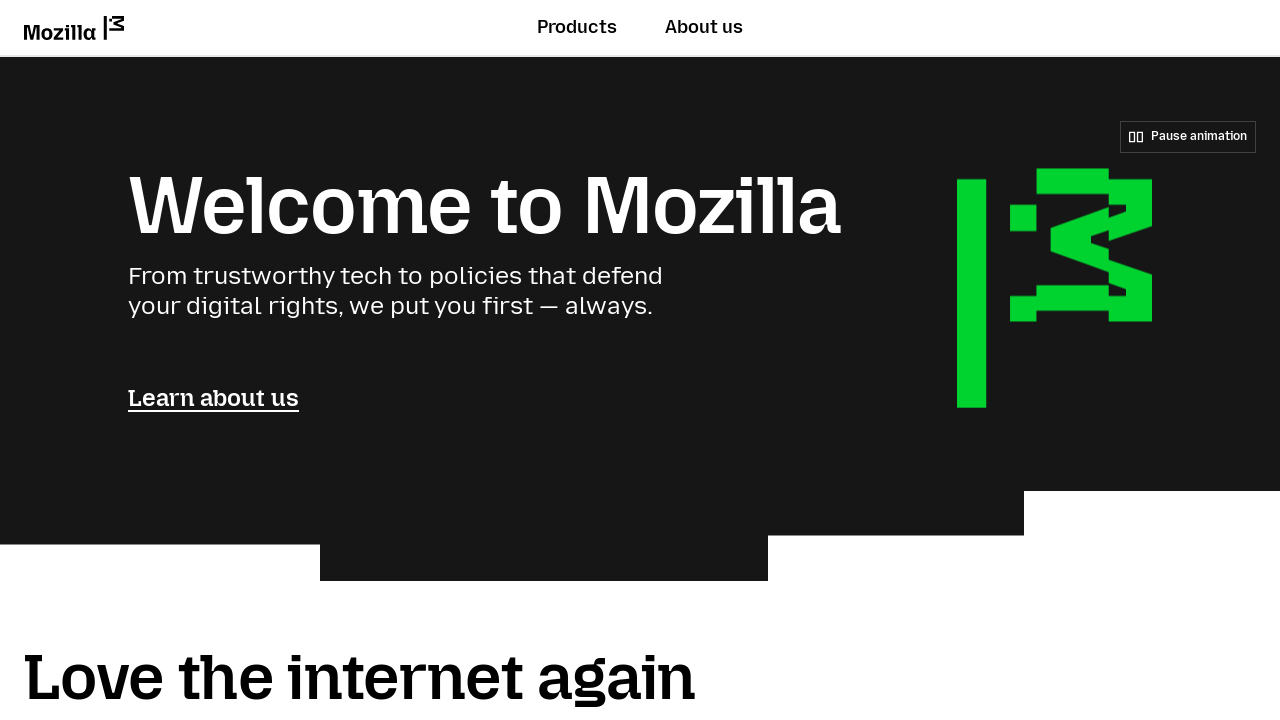

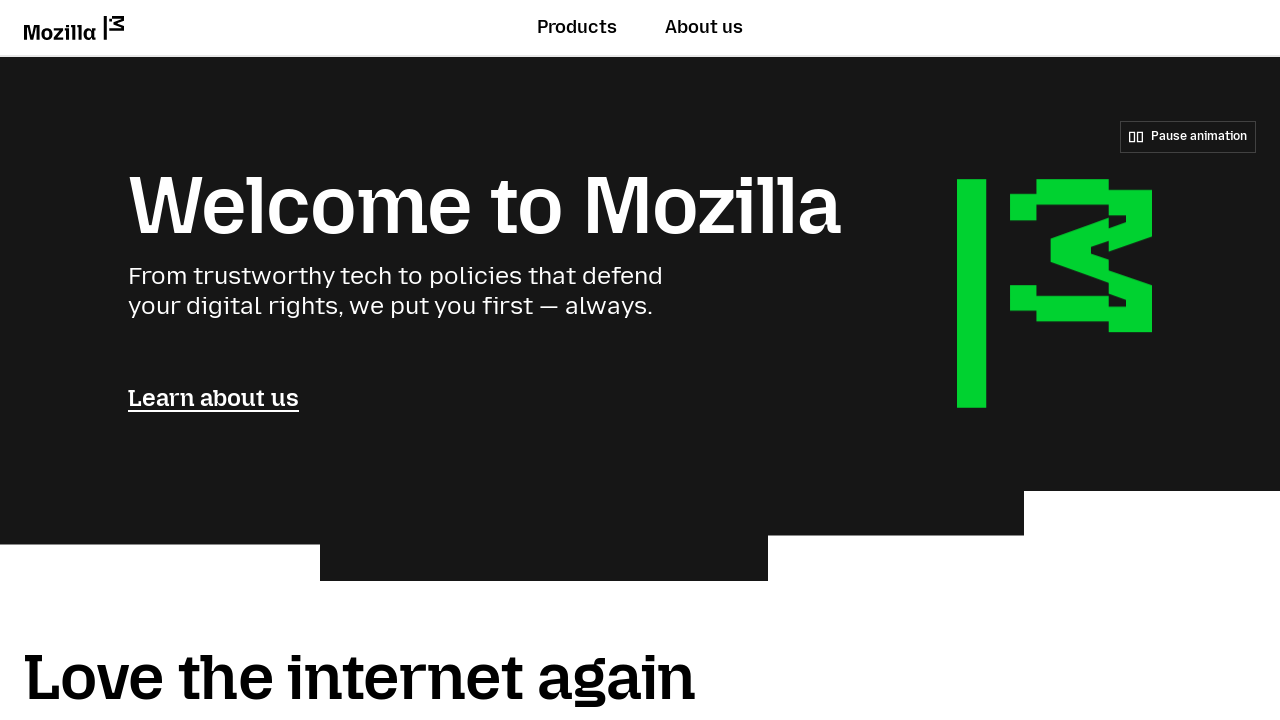